Fills a form field, selects multiple options from a dropdown by value and index, and clicks transfer buttons

Starting URL: http://only-testing-blog.blogspot.in/2013/11/new-test.html

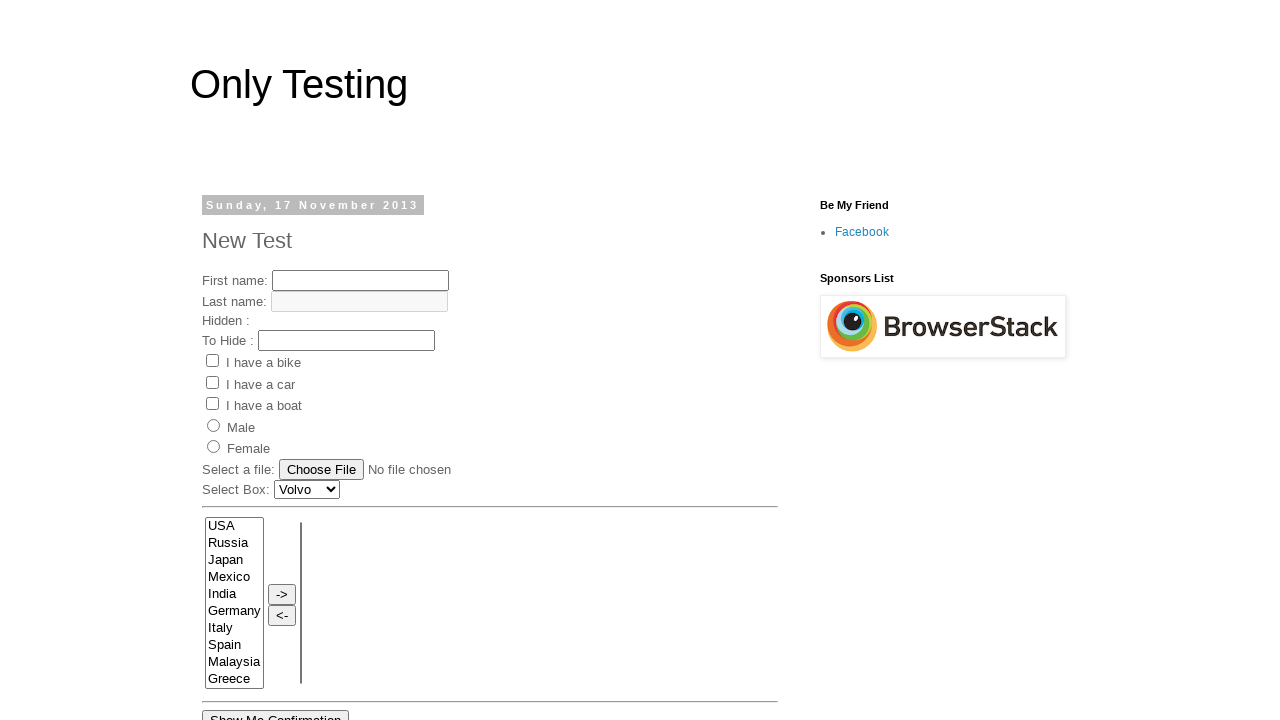

Filled first name field with 'My First Name' on //input[@name='fname']
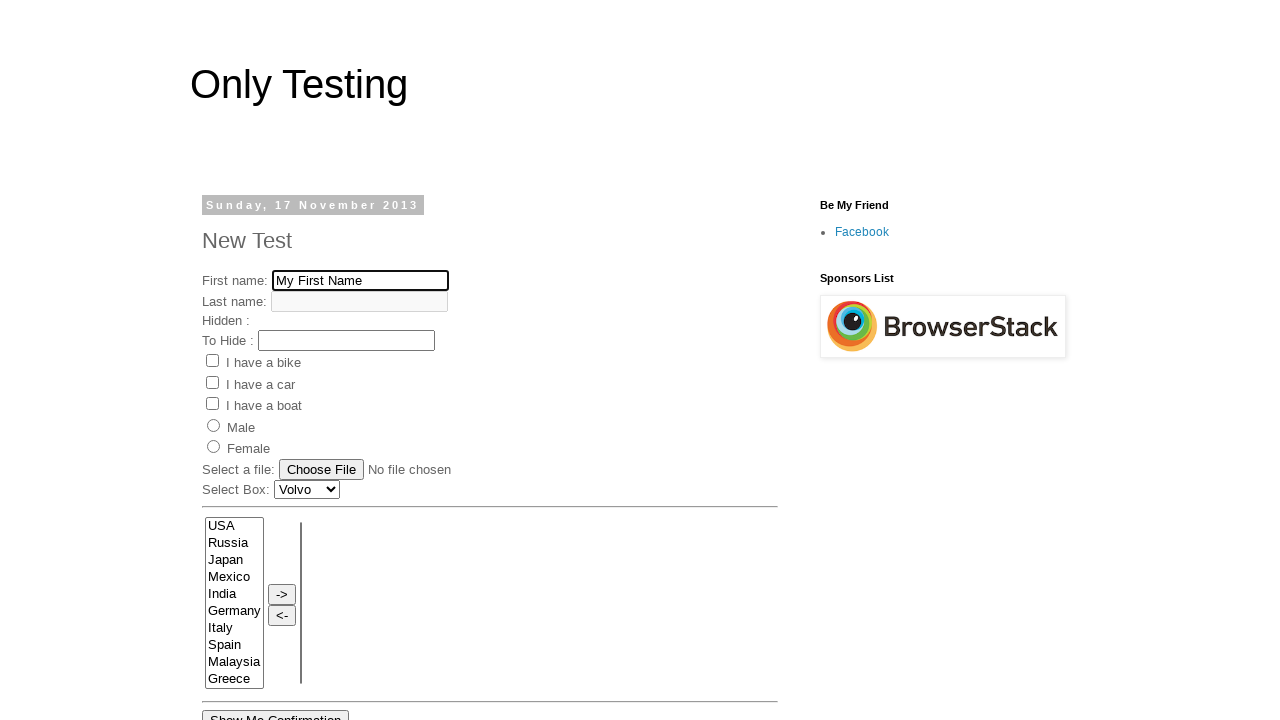

Selected 'Italy' from dropdown by value on xpath=//select[@name='FromLB']
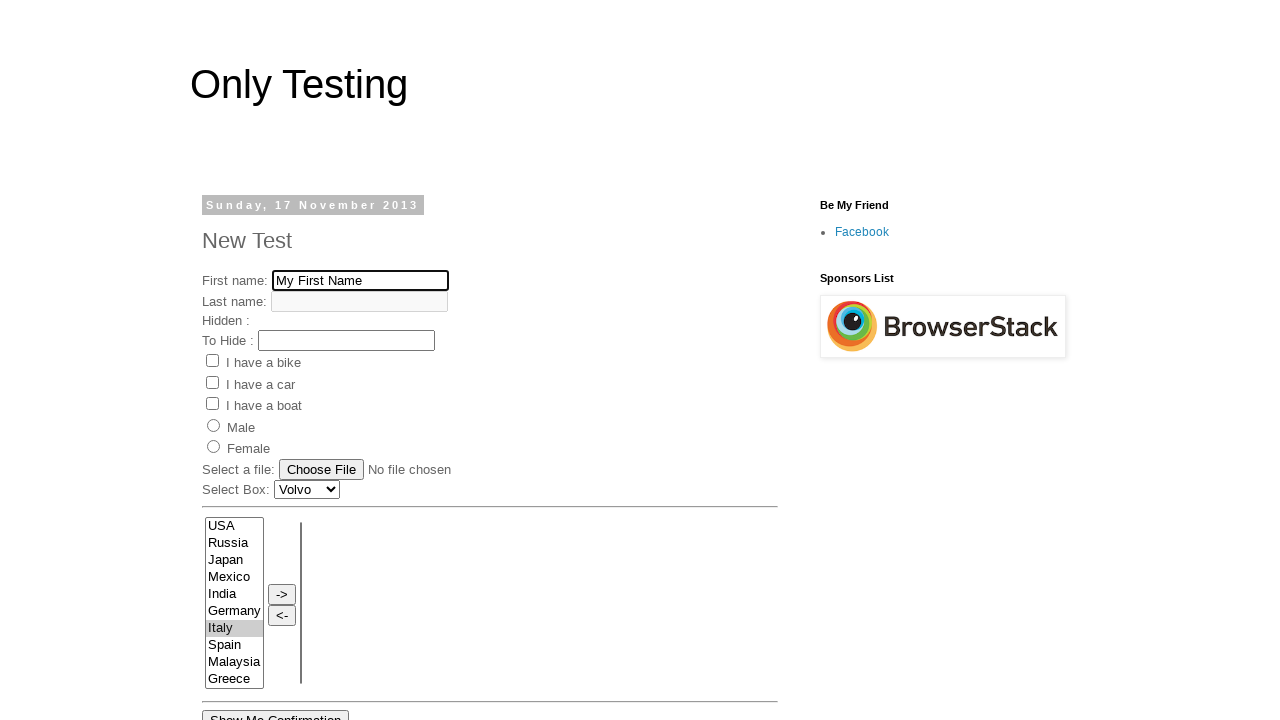

Selected 'Mexico' from dropdown by value on xpath=//select[@name='FromLB']
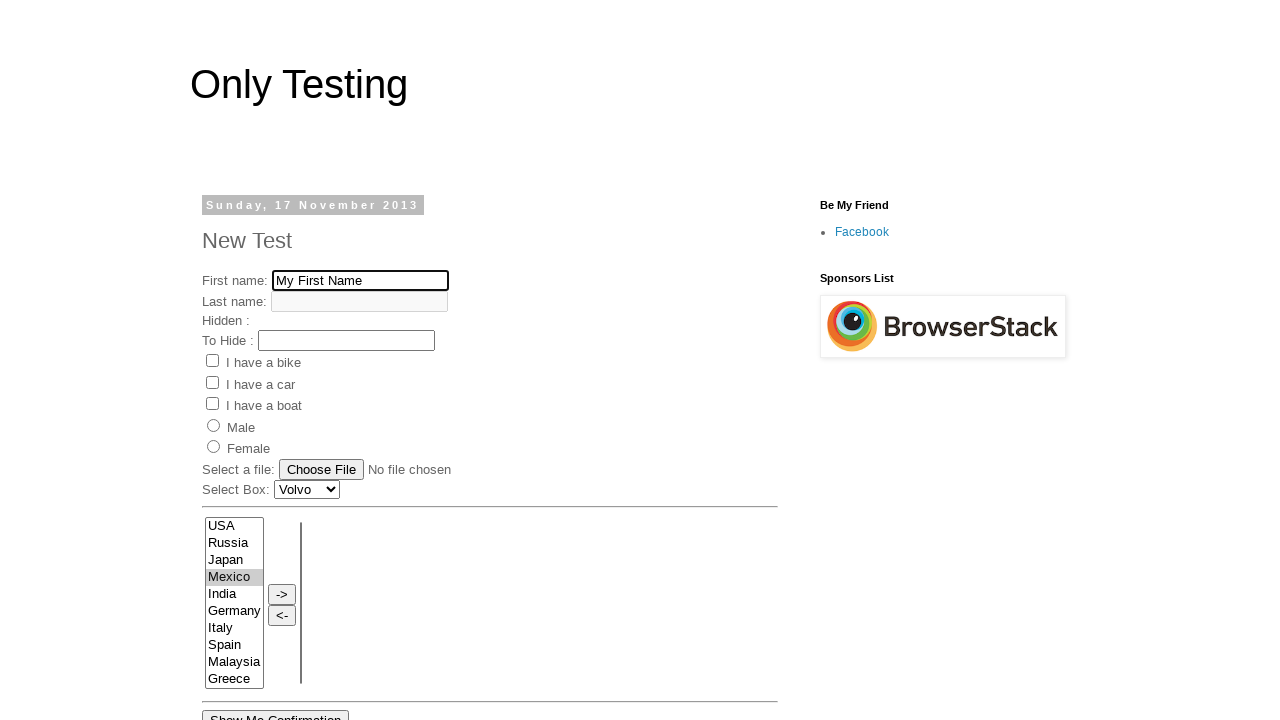

Selected 'Spain' from dropdown by value on xpath=//select[@name='FromLB']
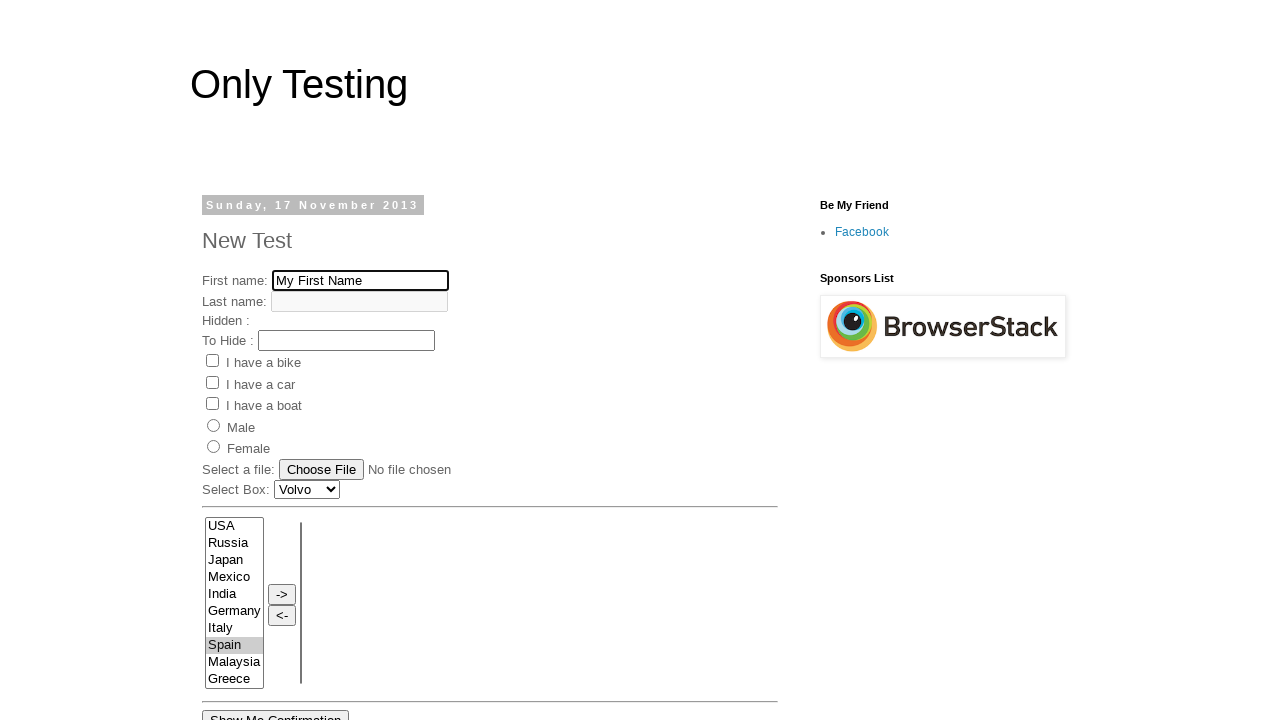

Clicked transfer button to move selected options at (282, 594) on xpath=//input[@value='->']
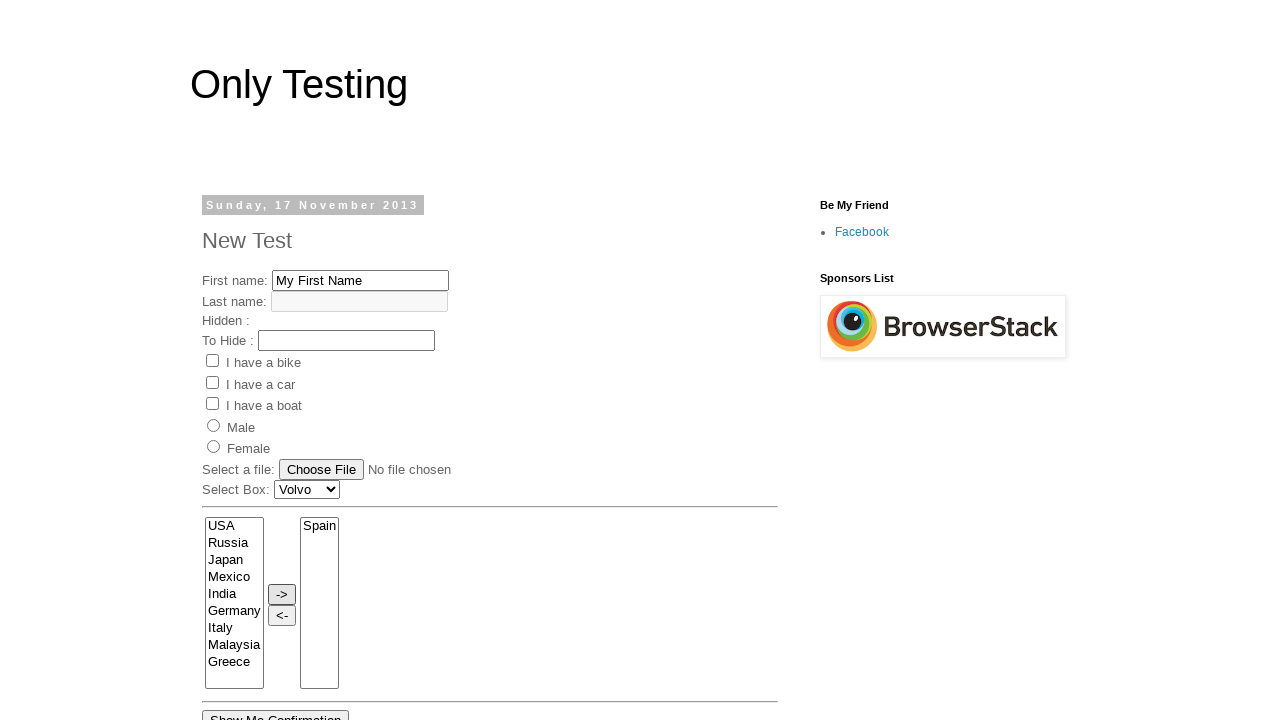

Last name field became visible
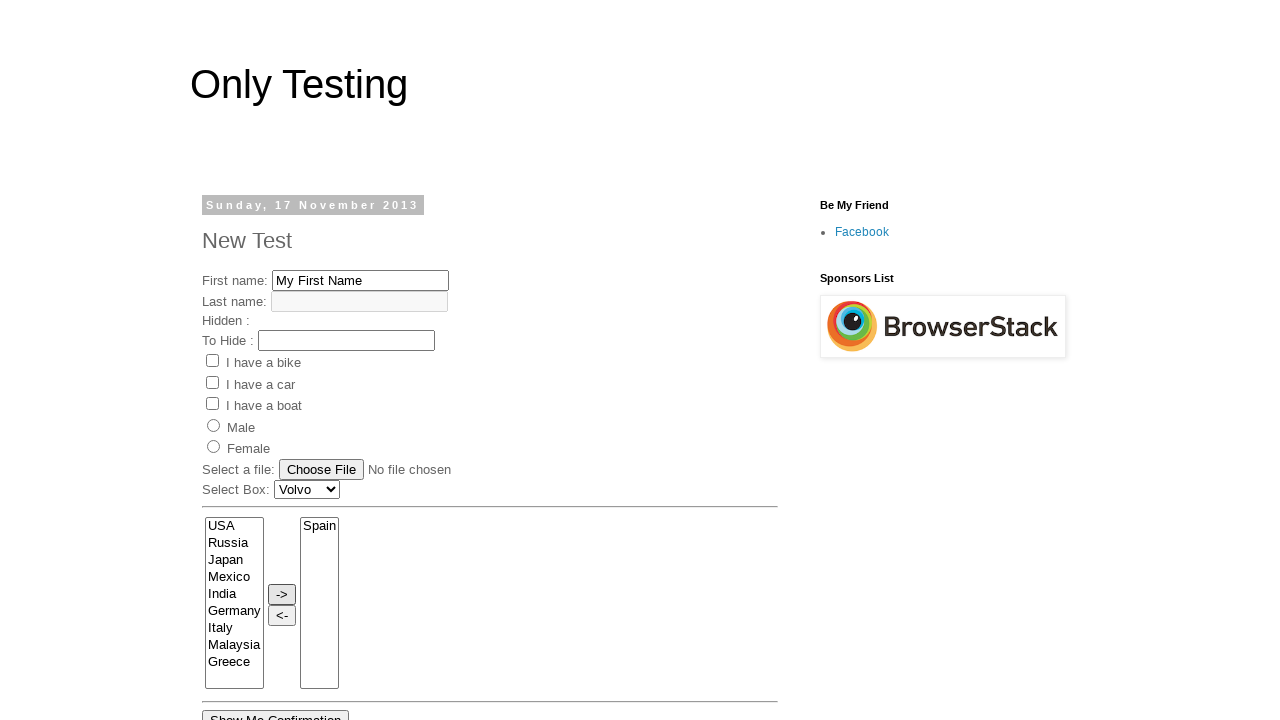

Selected option at index 0 from dropdown on xpath=//select[@name='FromLB']
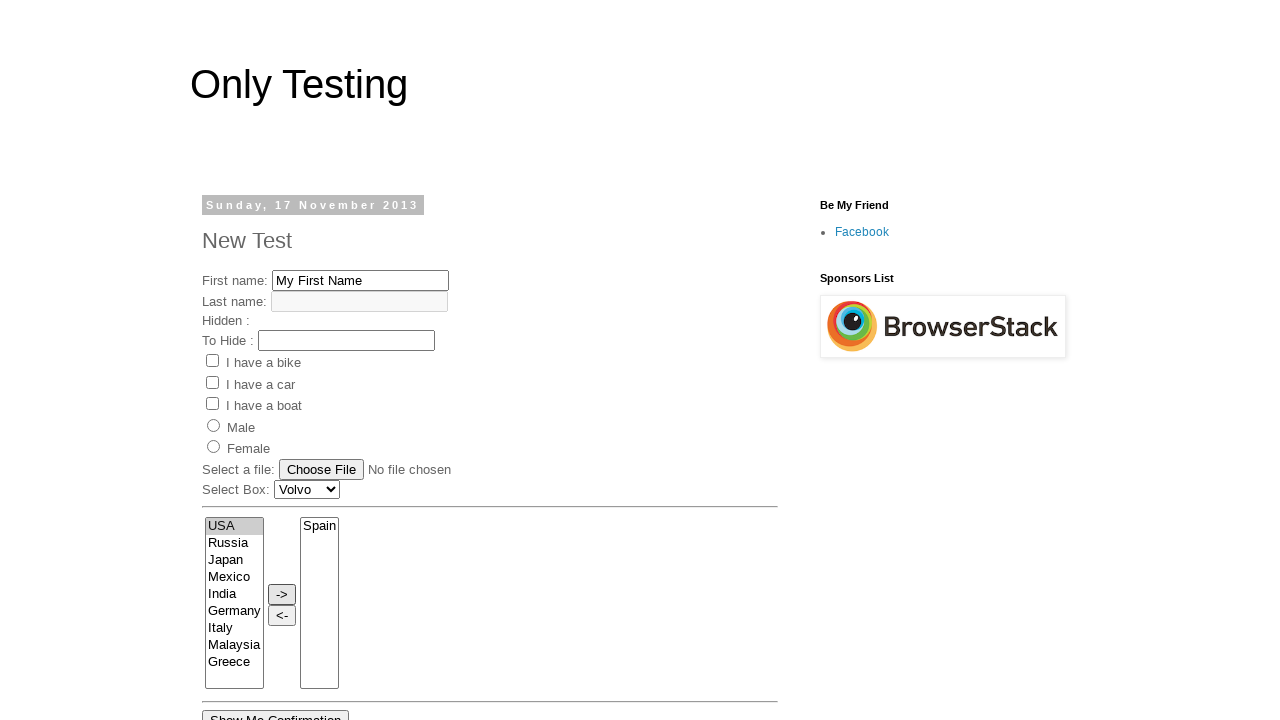

Selected option at index 3 from dropdown on xpath=//select[@name='FromLB']
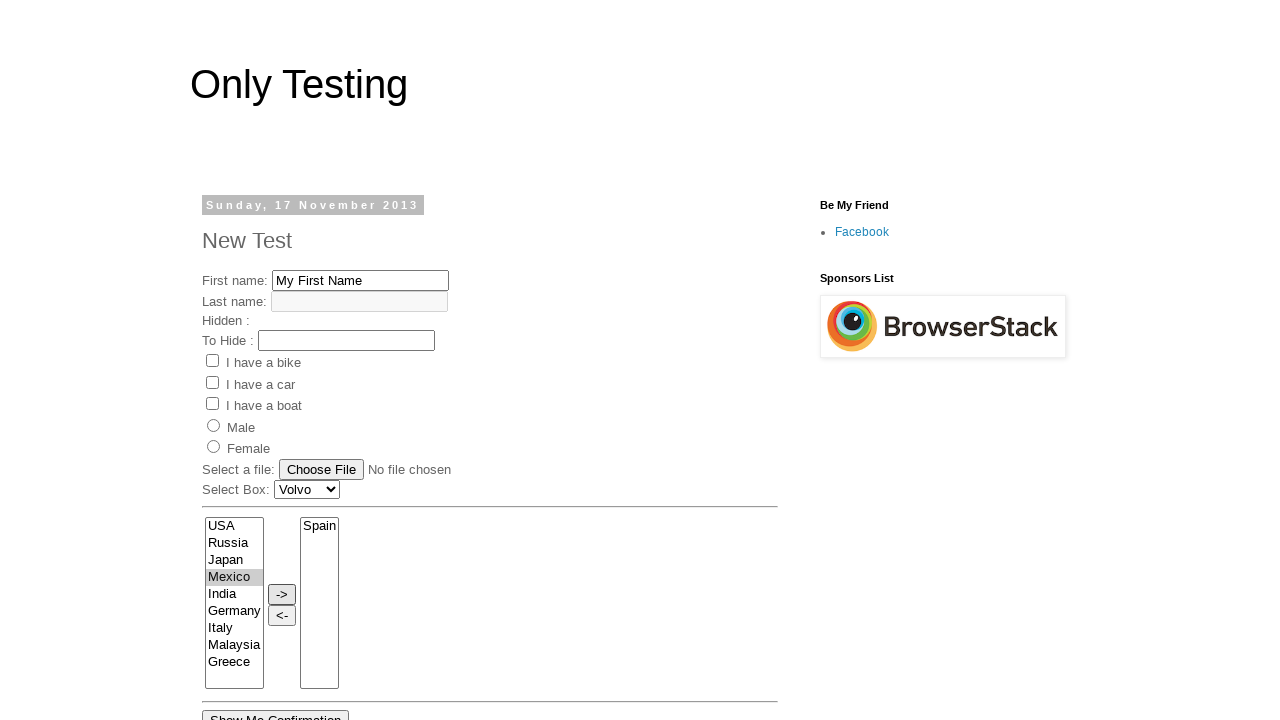

Clicked transfer button again to move selected options at (282, 594) on xpath=//input[@value='->']
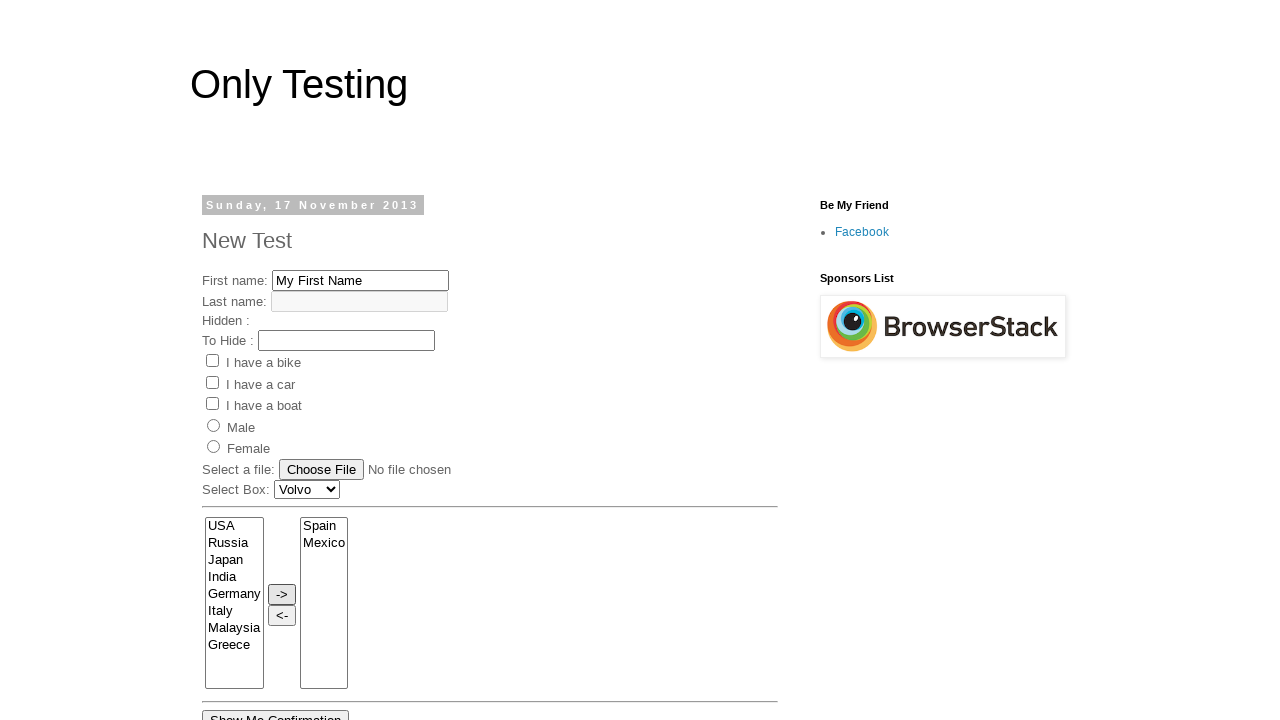

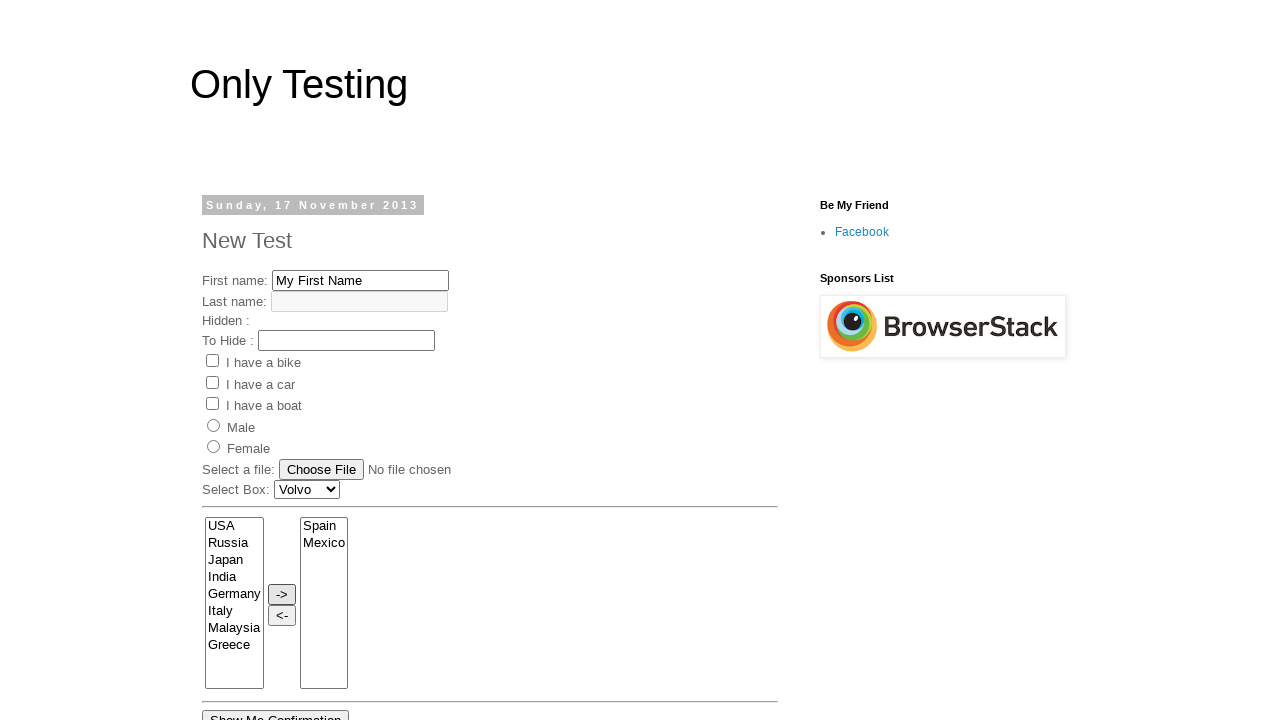